Tests form filling on W3Schools HTML forms tutorial page by interacting with demonstration form elements.

Starting URL: https://www.w3schools.com/html/html_forms.asp

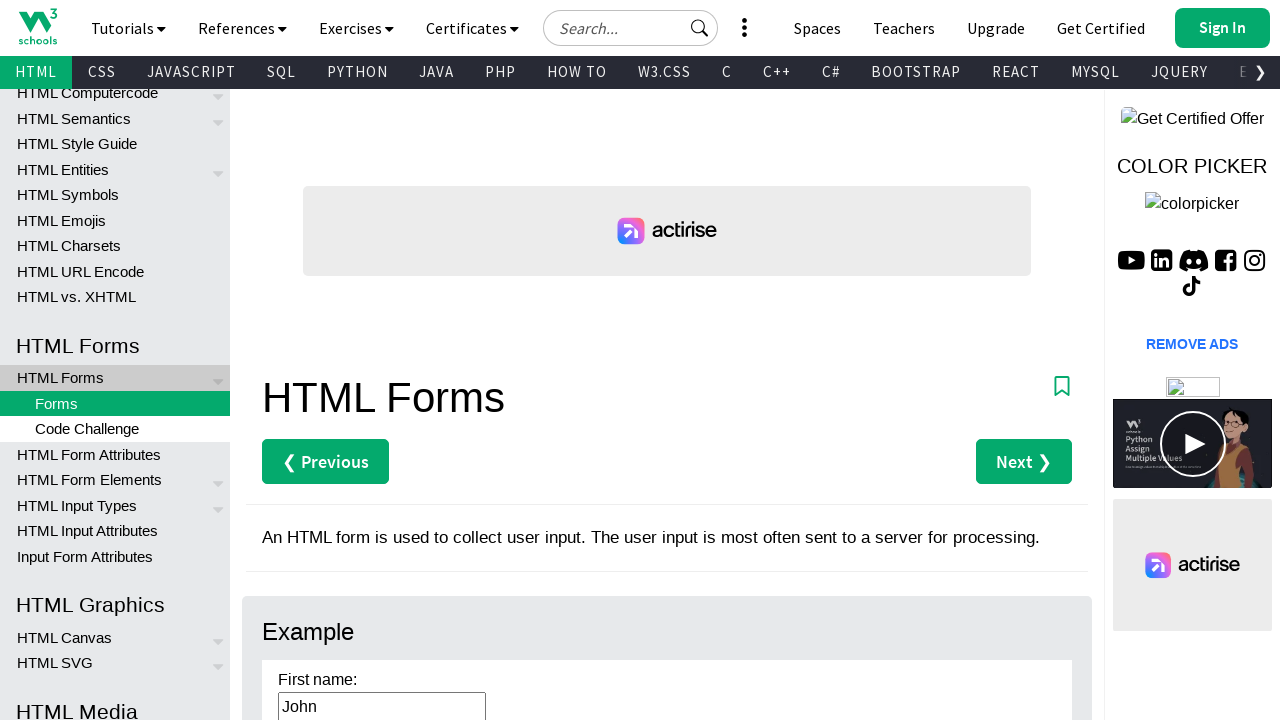

Waited for page DOM content to load
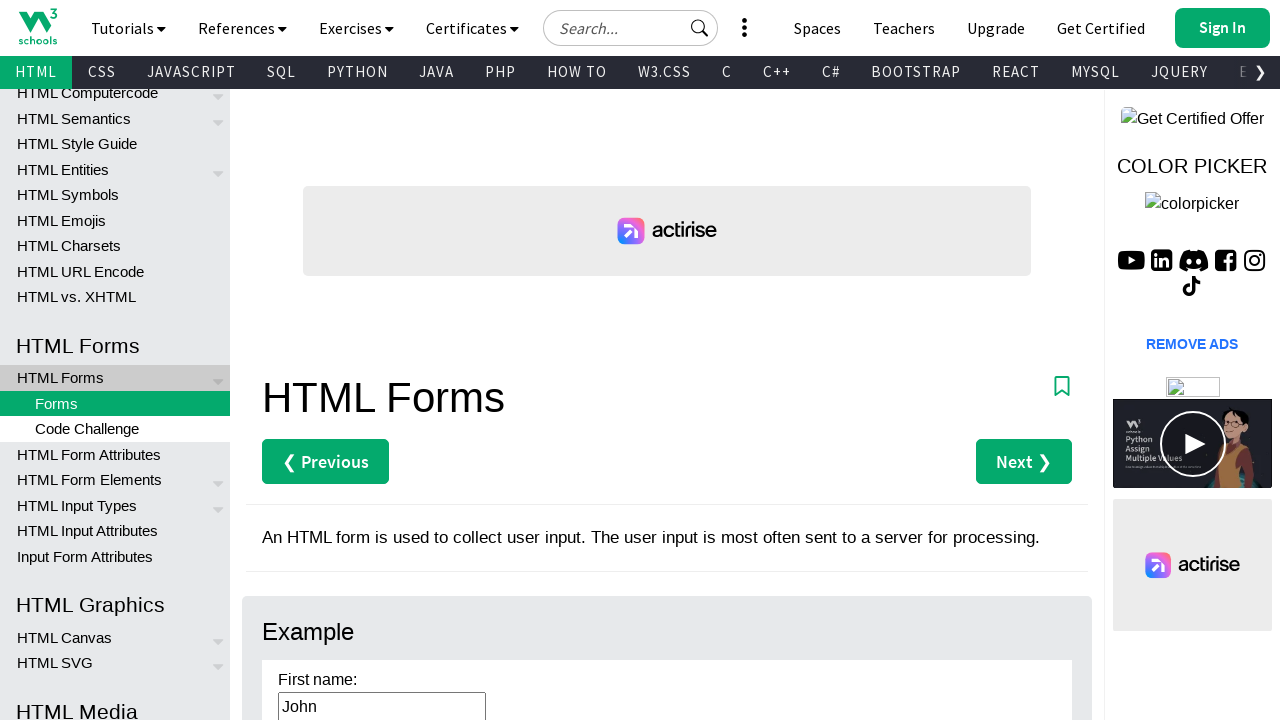

Waited 1500ms for page to fully render
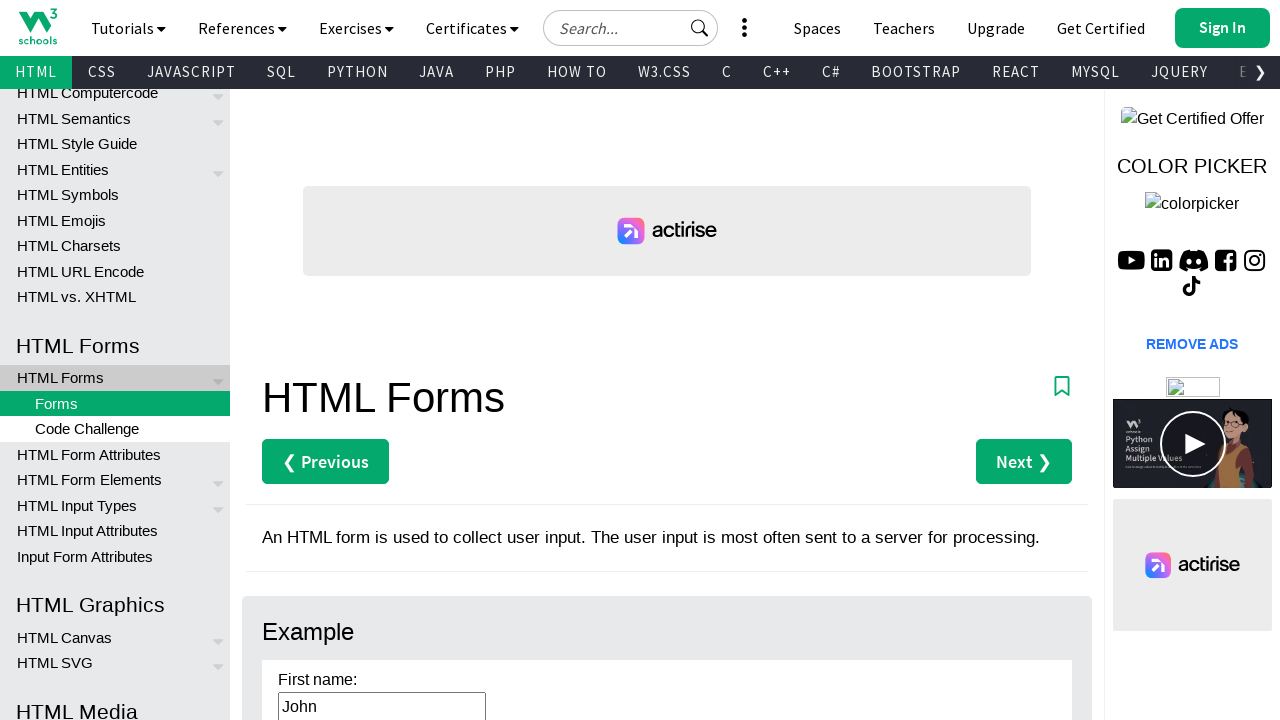

Clicked on a text input field at (630, 28) on input[type="text"], input:not([type]) >> nth=0
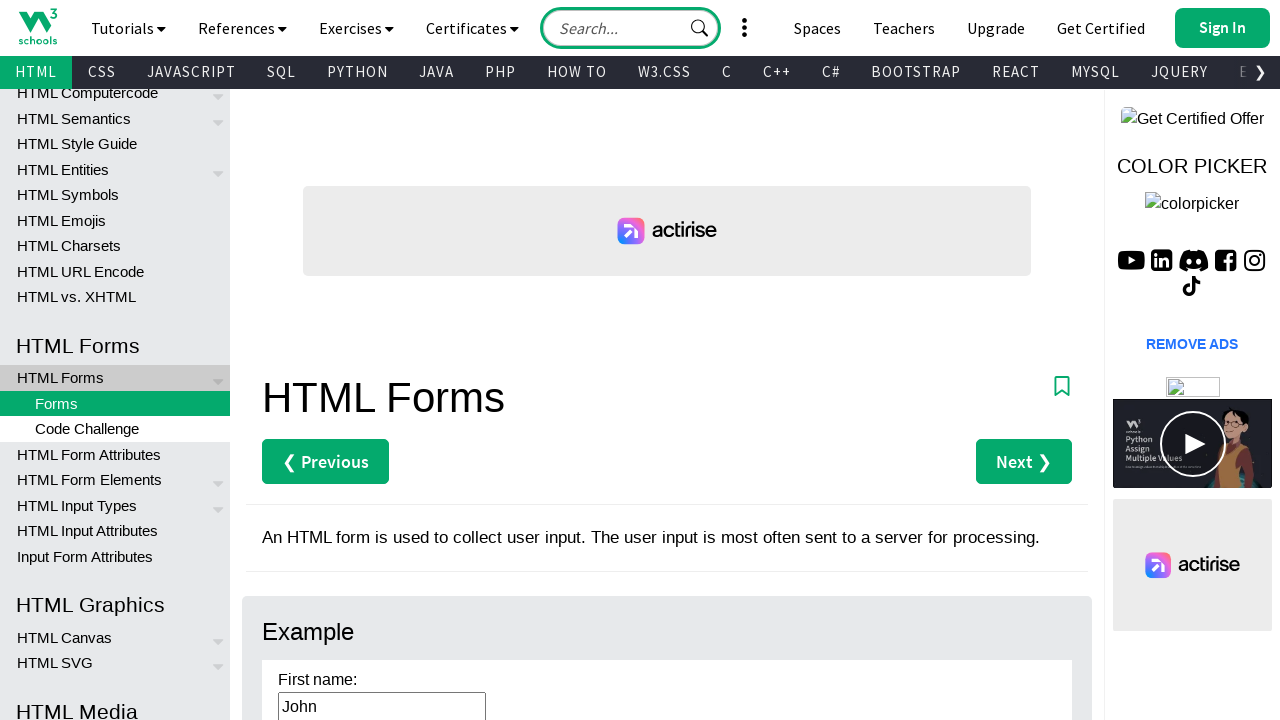

Filled text input with 'W3Schools form test' on input[type="text"], input:not([type]) >> nth=0
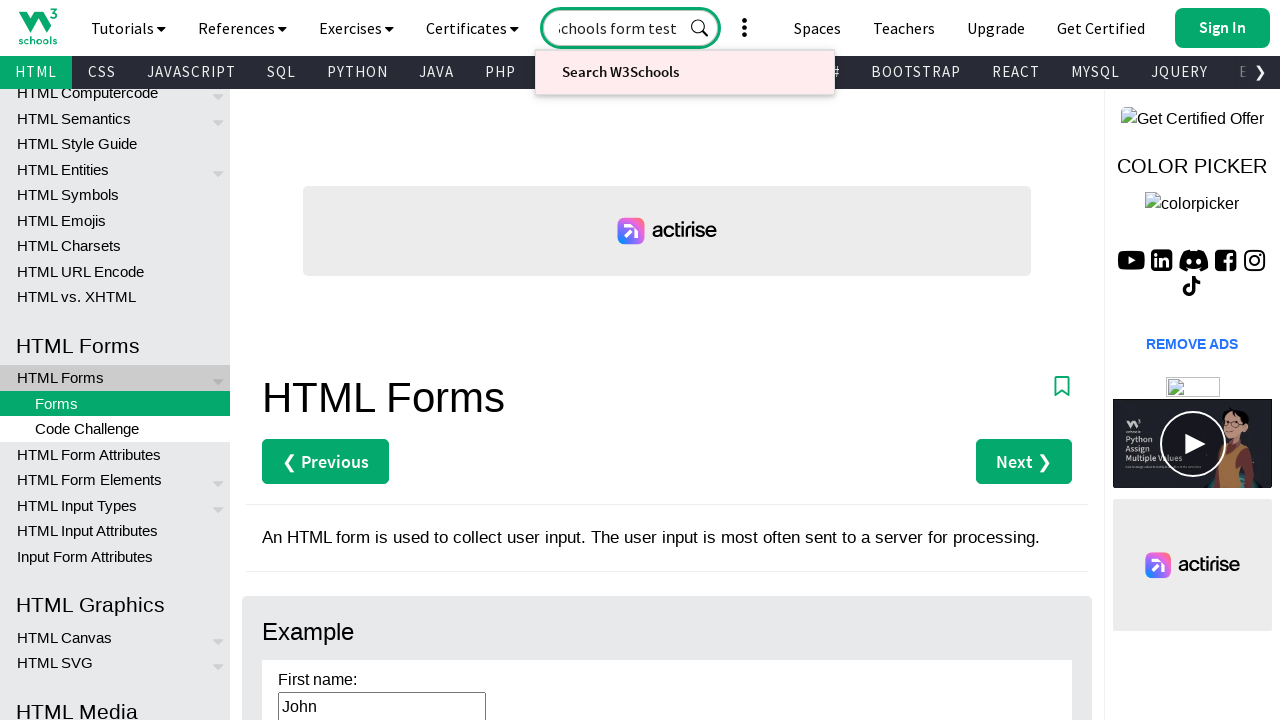

Clicked on a text input field at (382, 705) on input[type="text"], input:not([type]) >> nth=6
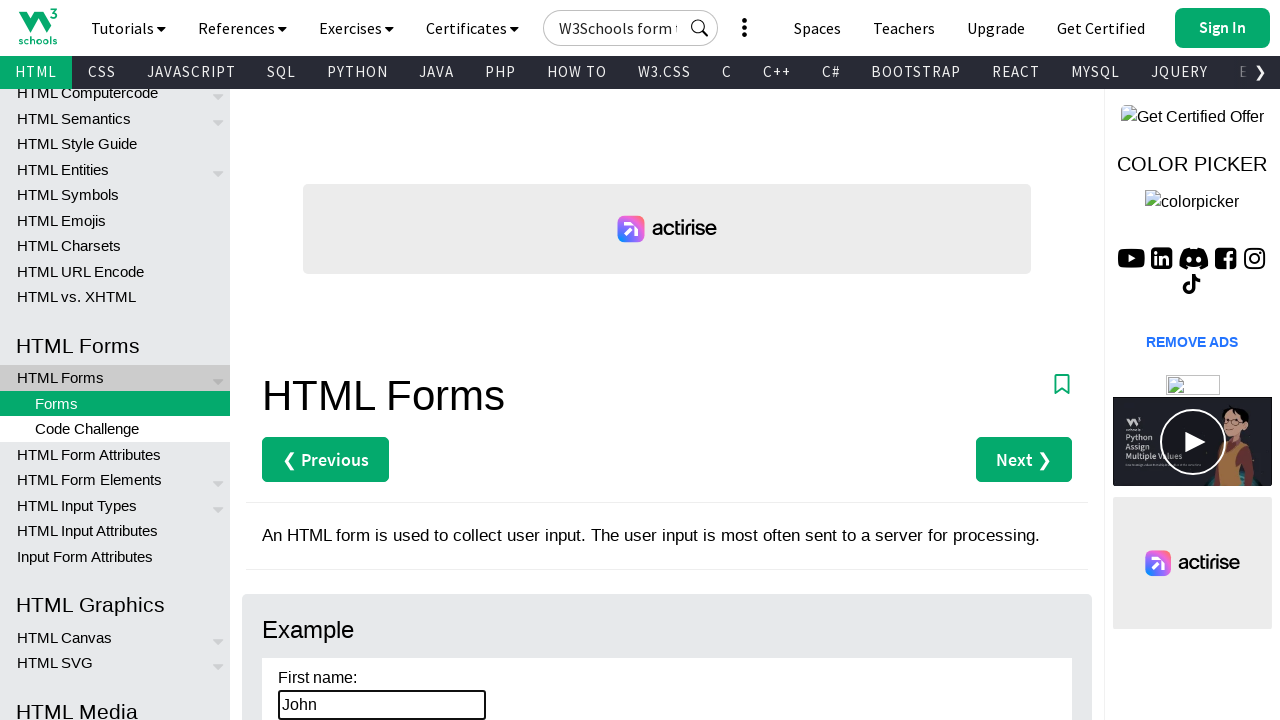

Filled text input with 'W3Schools form test' on input[type="text"], input:not([type]) >> nth=6
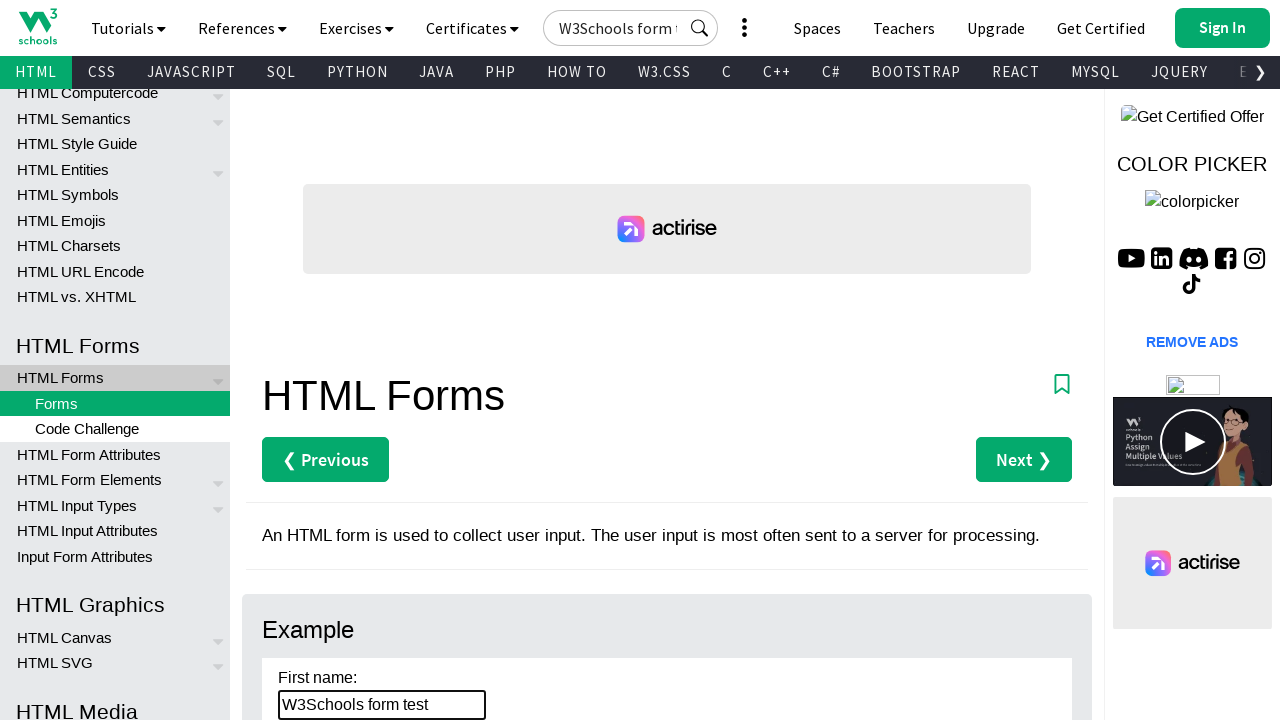

Clicked on a text input field at (382, 360) on input[type="text"], input:not([type]) >> nth=7
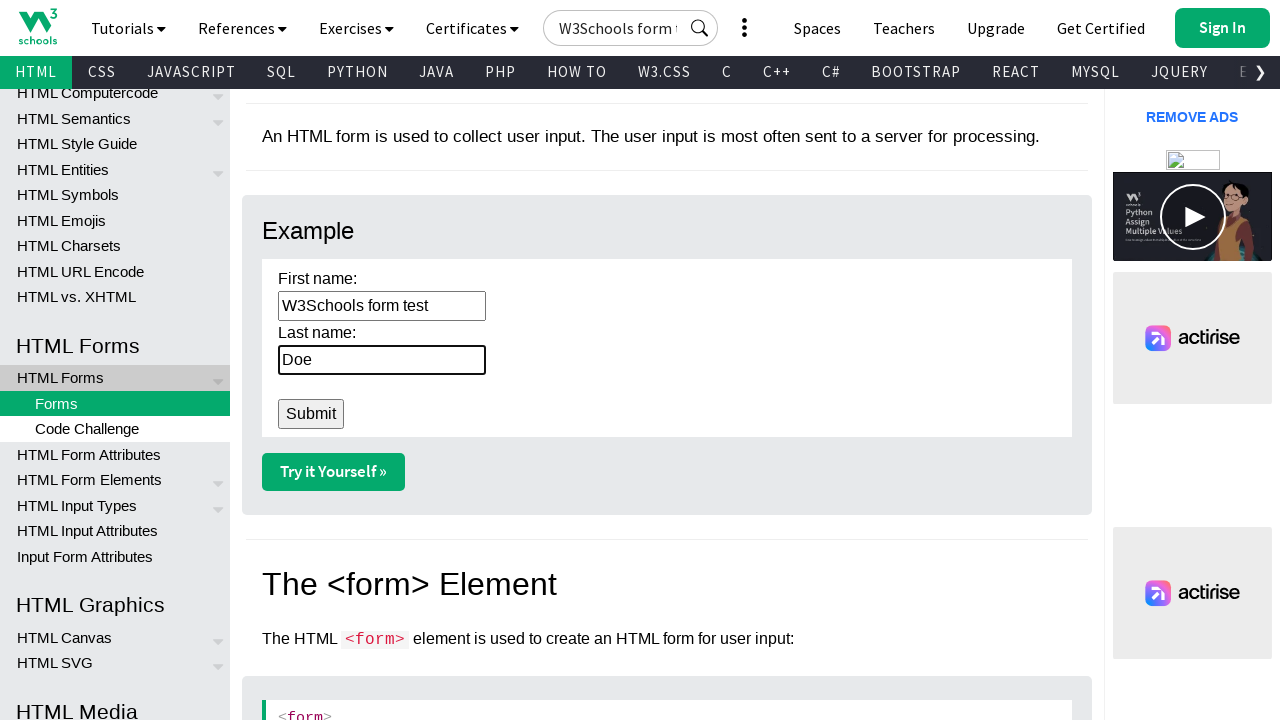

Filled text input with 'W3Schools form test' on input[type="text"], input:not([type]) >> nth=7
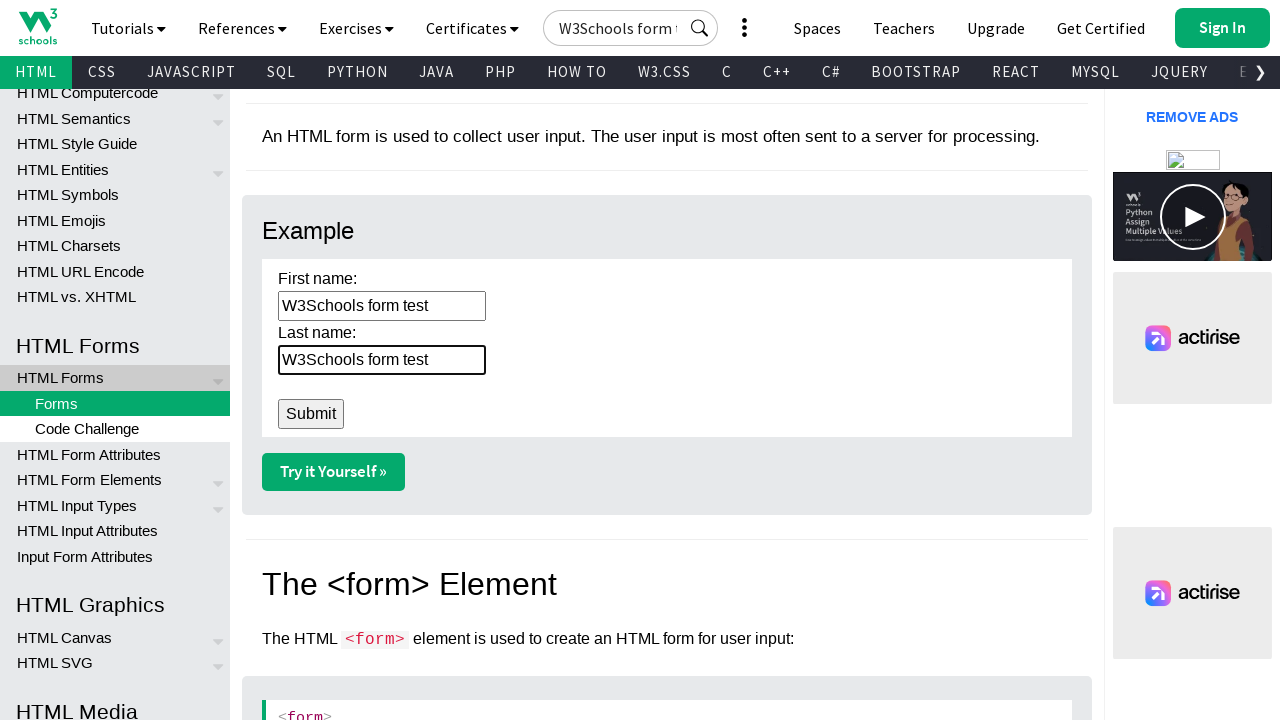

Clicked on a text input field at (366, 360) on input[type="text"], input:not([type]) >> nth=8
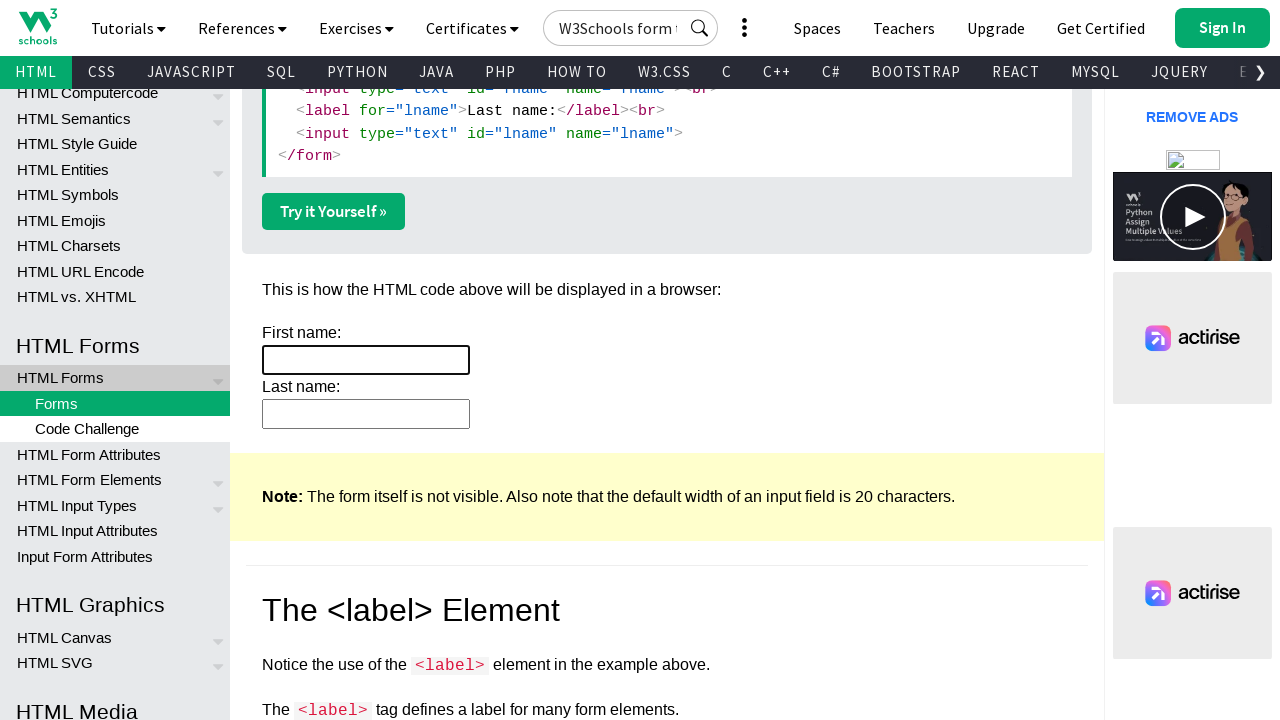

Filled text input with 'W3Schools form test' on input[type="text"], input:not([type]) >> nth=8
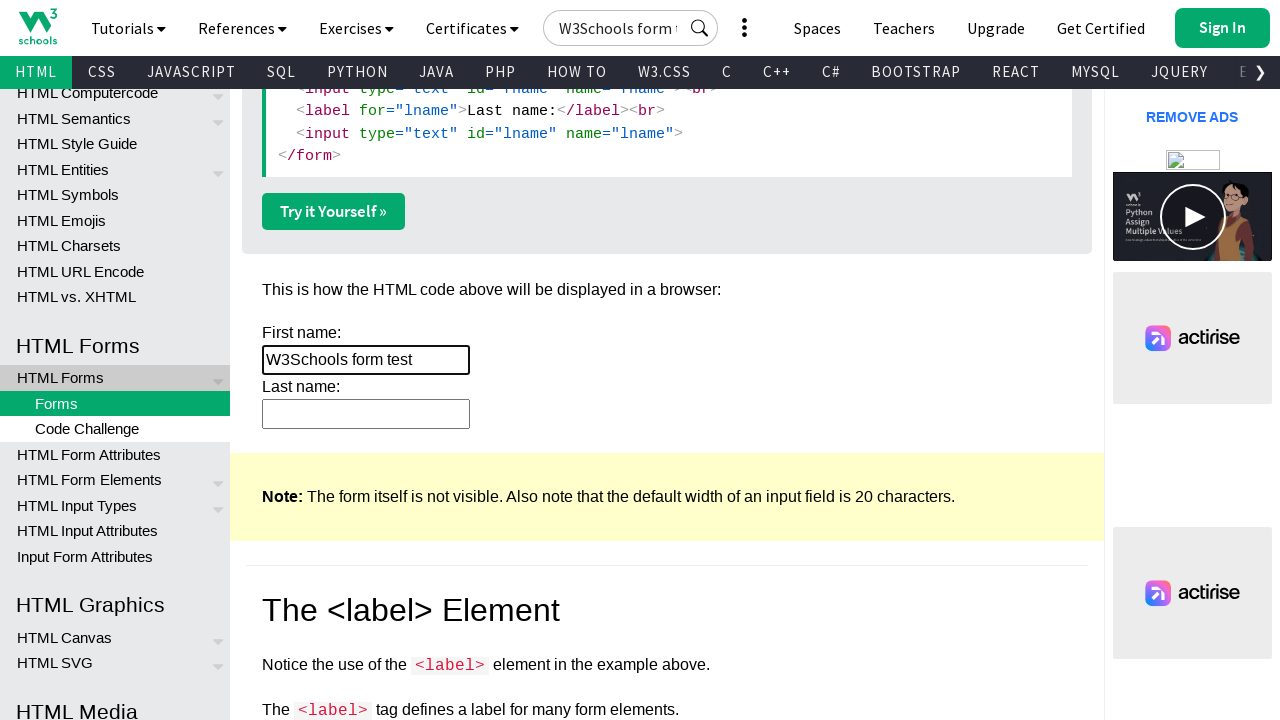

Clicked on a text input field at (366, 414) on input[type="text"], input:not([type]) >> nth=9
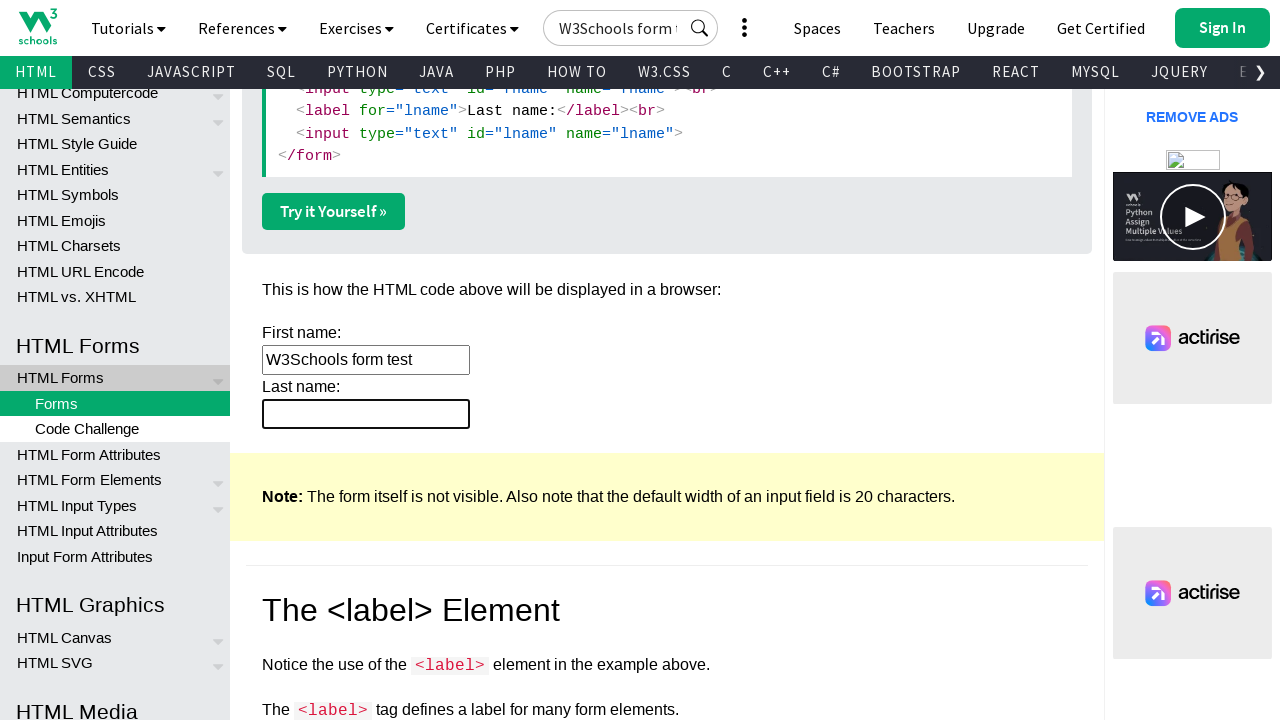

Filled text input with 'W3Schools form test' on input[type="text"], input:not([type]) >> nth=9
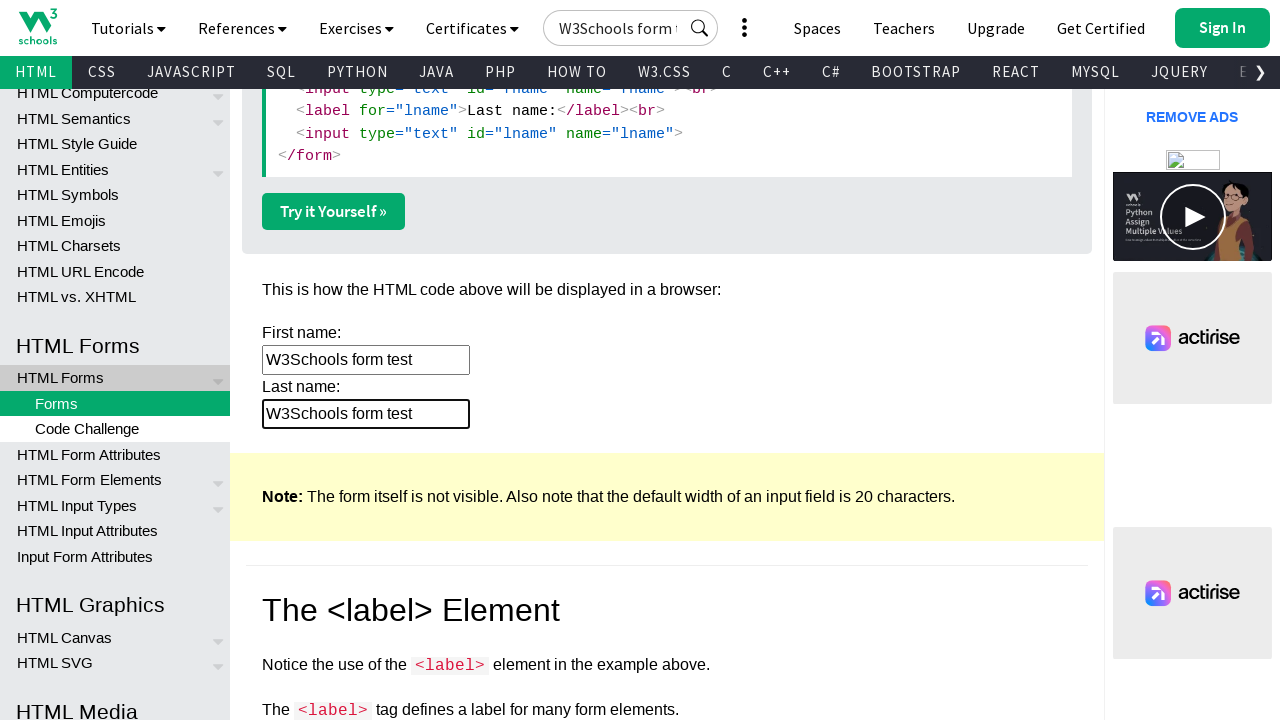

Clicked on a text input field at (366, 361) on input[type="text"], input:not([type]) >> nth=10
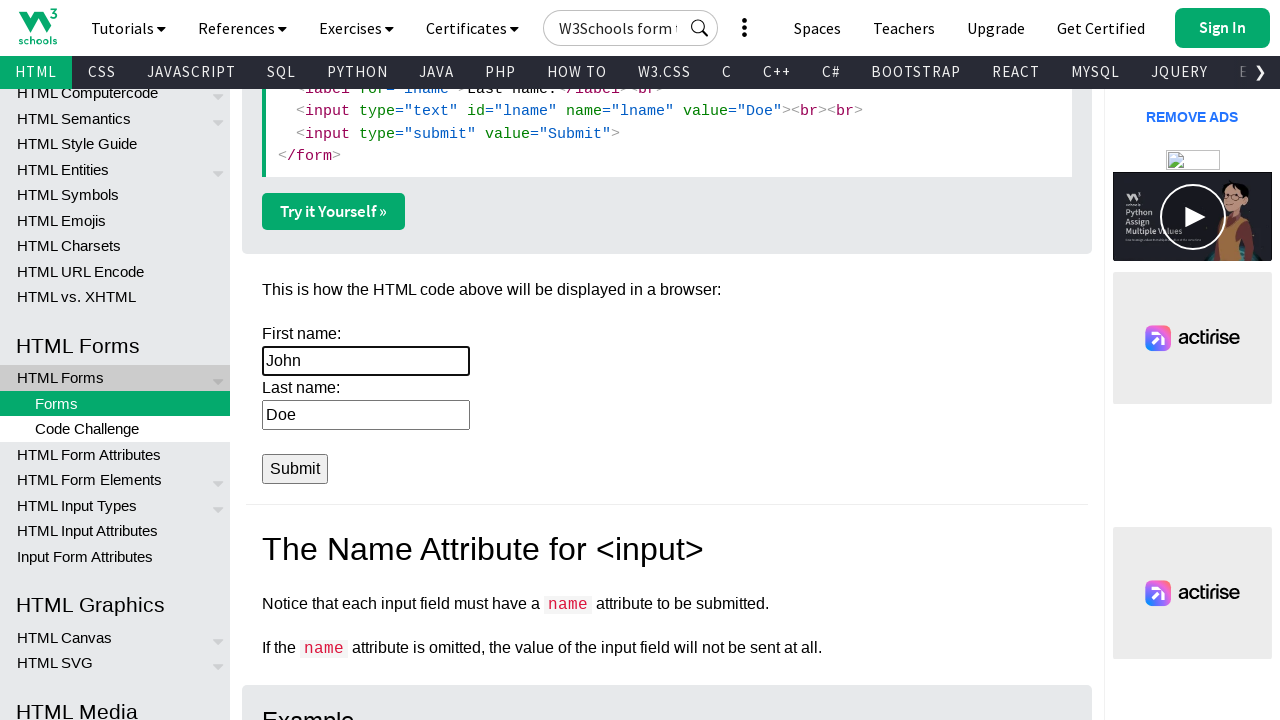

Filled text input with 'W3Schools form test' on input[type="text"], input:not([type]) >> nth=10
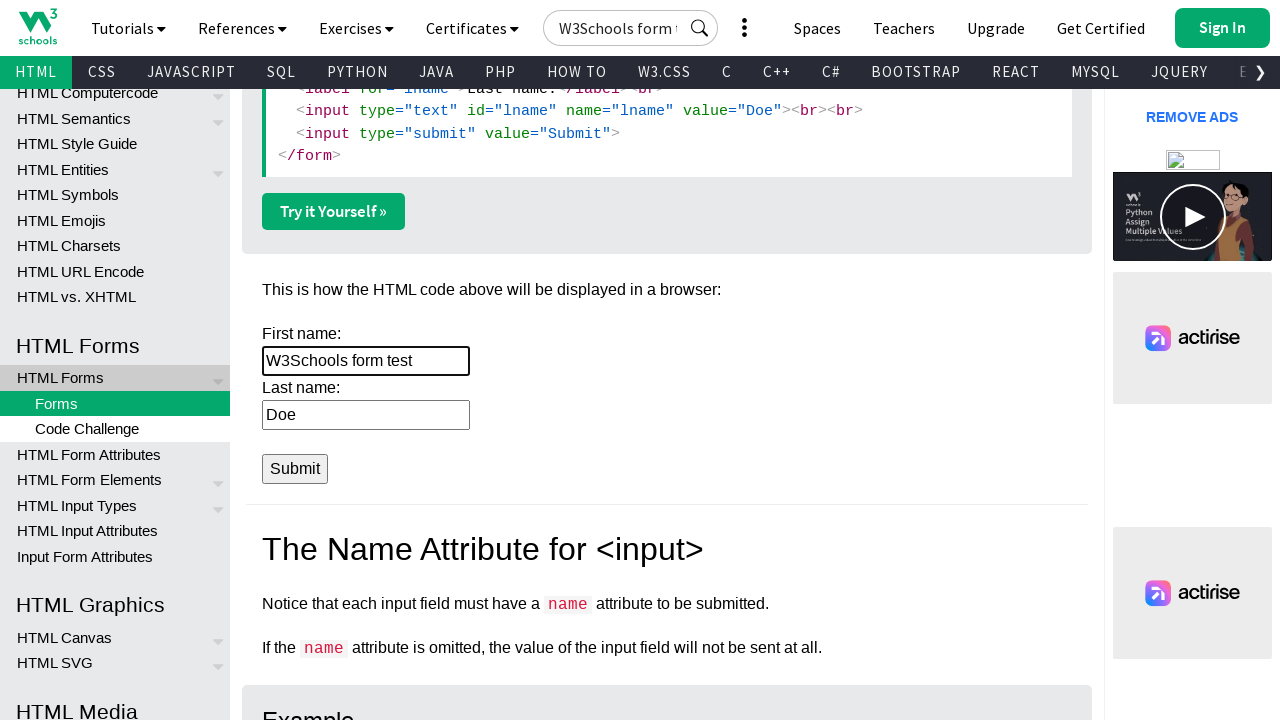

Clicked on a text input field at (366, 415) on input[type="text"], input:not([type]) >> nth=11
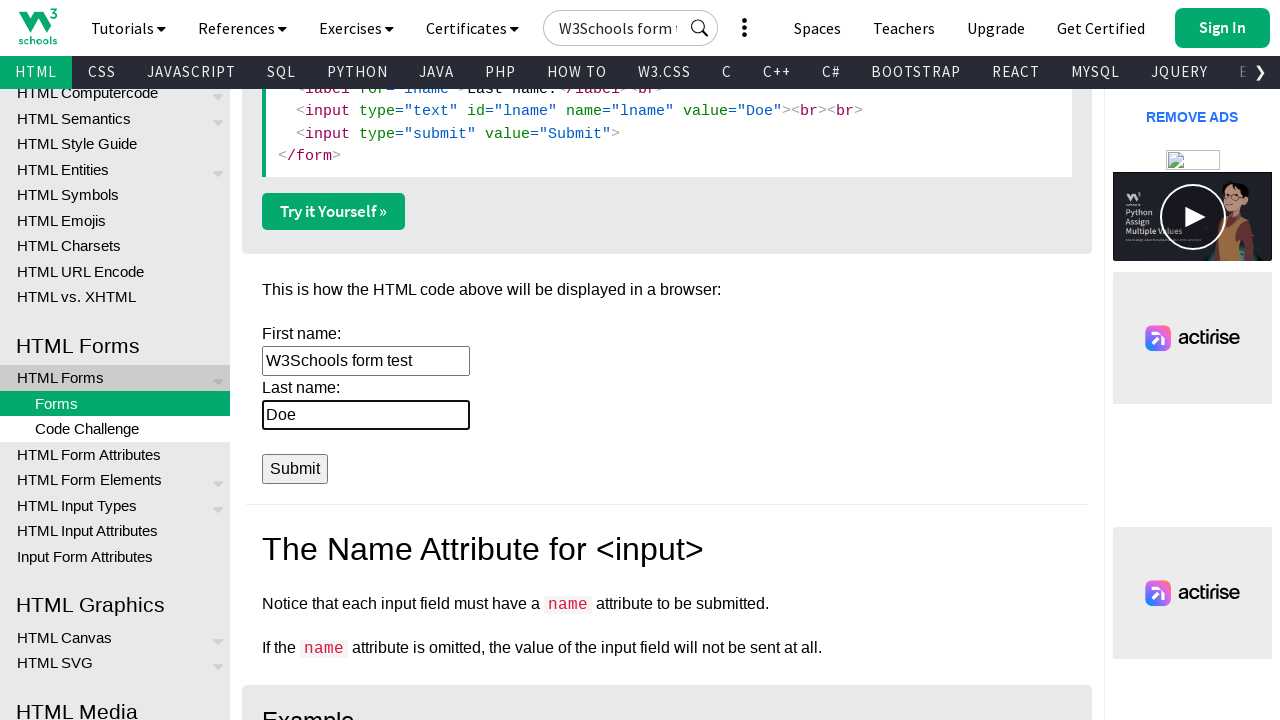

Filled text input with 'W3Schools form test' on input[type="text"], input:not([type]) >> nth=11
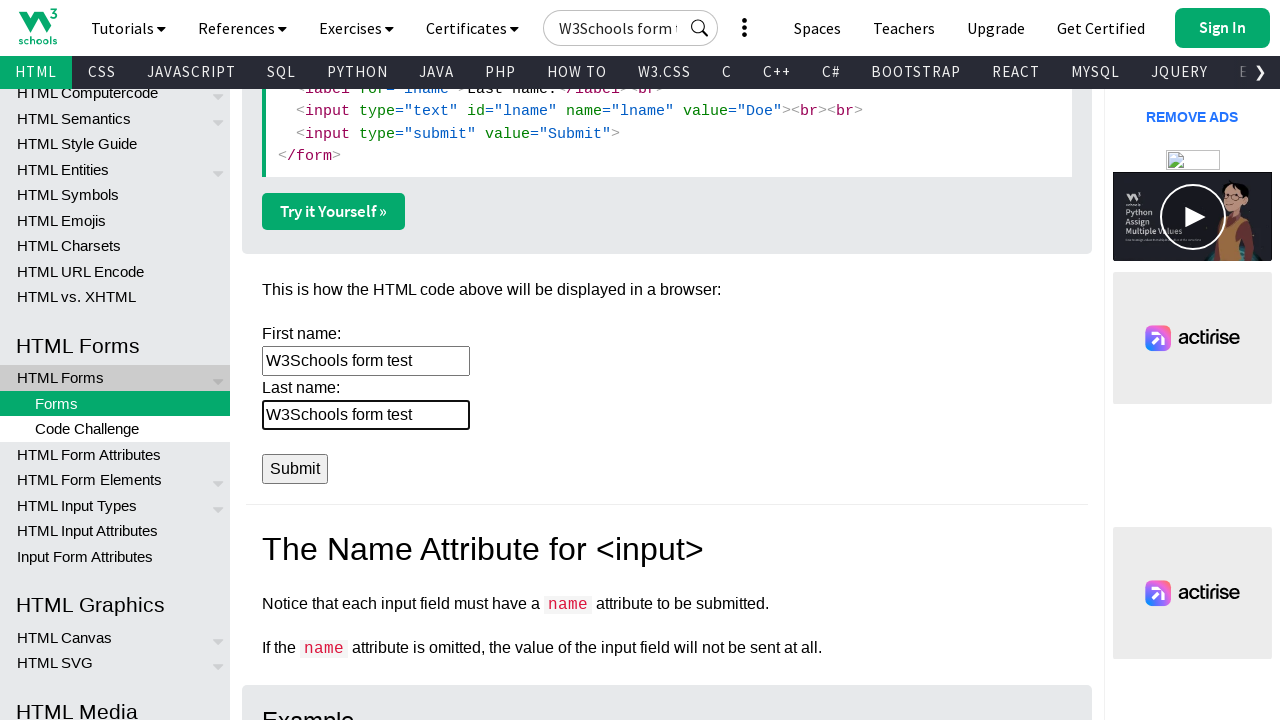

Checked radio button in group 'fav_language' at (268, 360) on input[type="radio"] >> nth=0
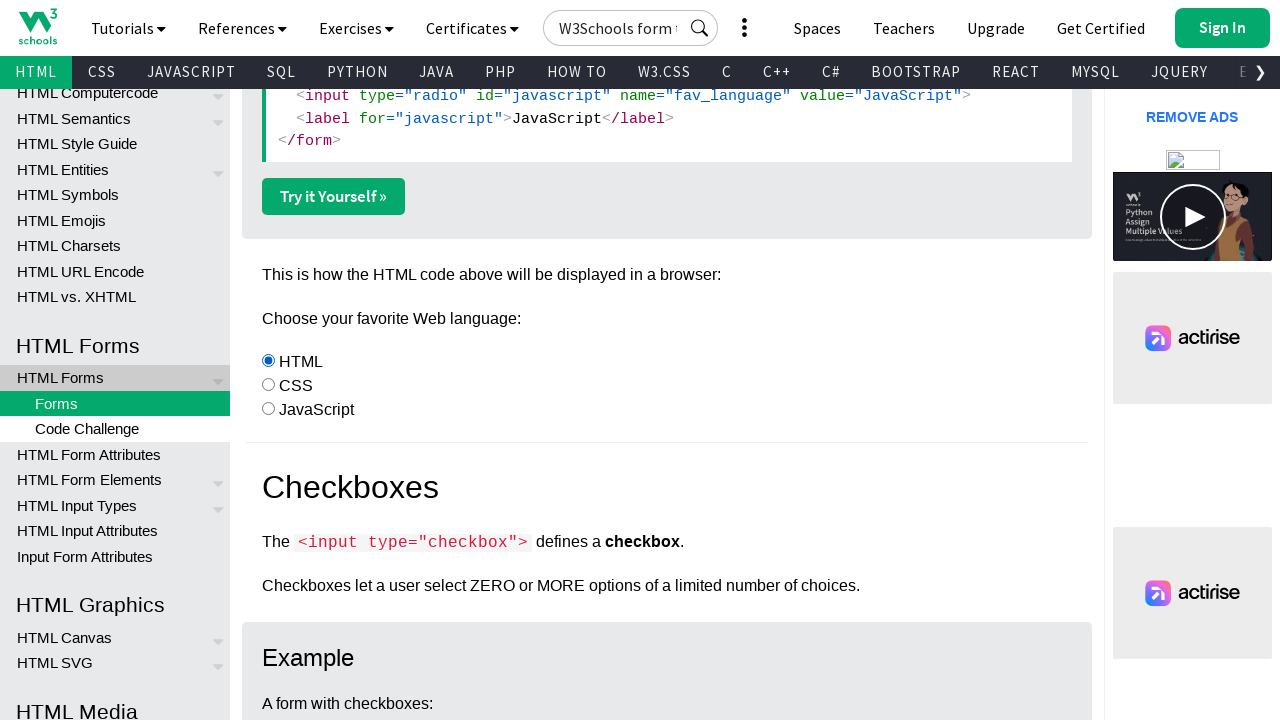

Checked radio button in group 'quizoption' at (364, 360) on input[type="radio"] >> nth=3
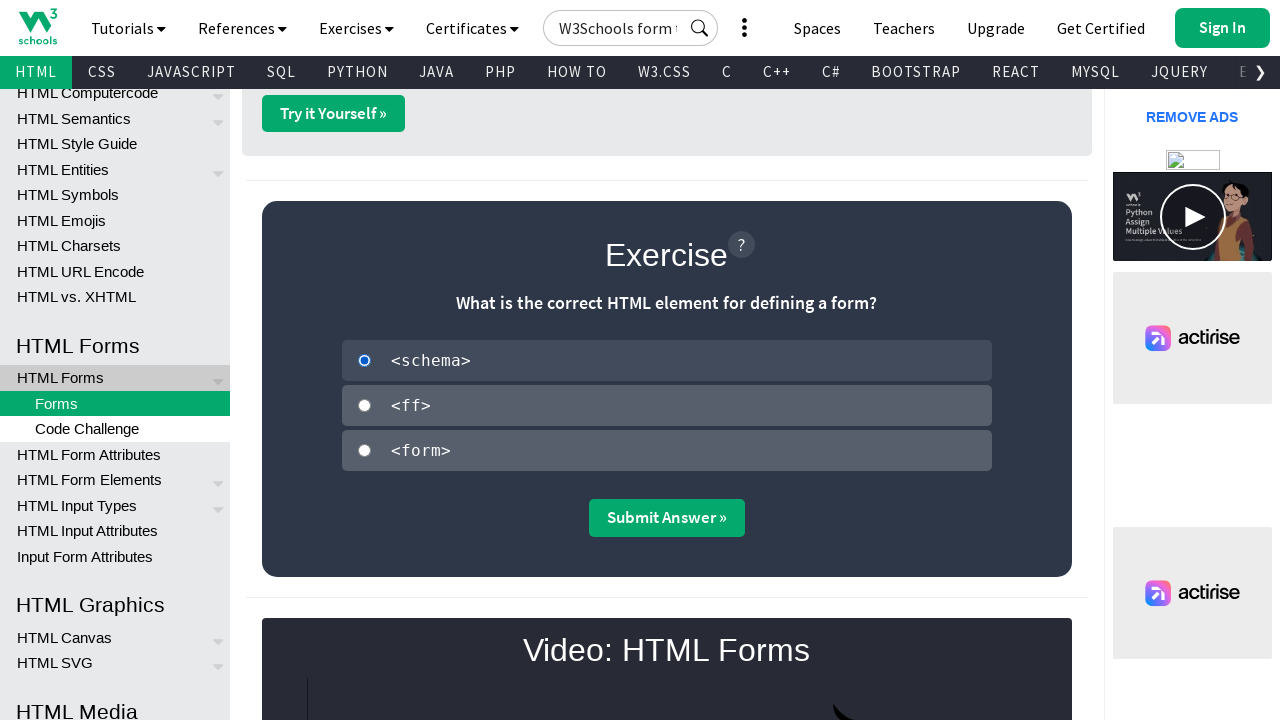

Checked a checkbox at (268, 360) on input[type="checkbox"] >> nth=2
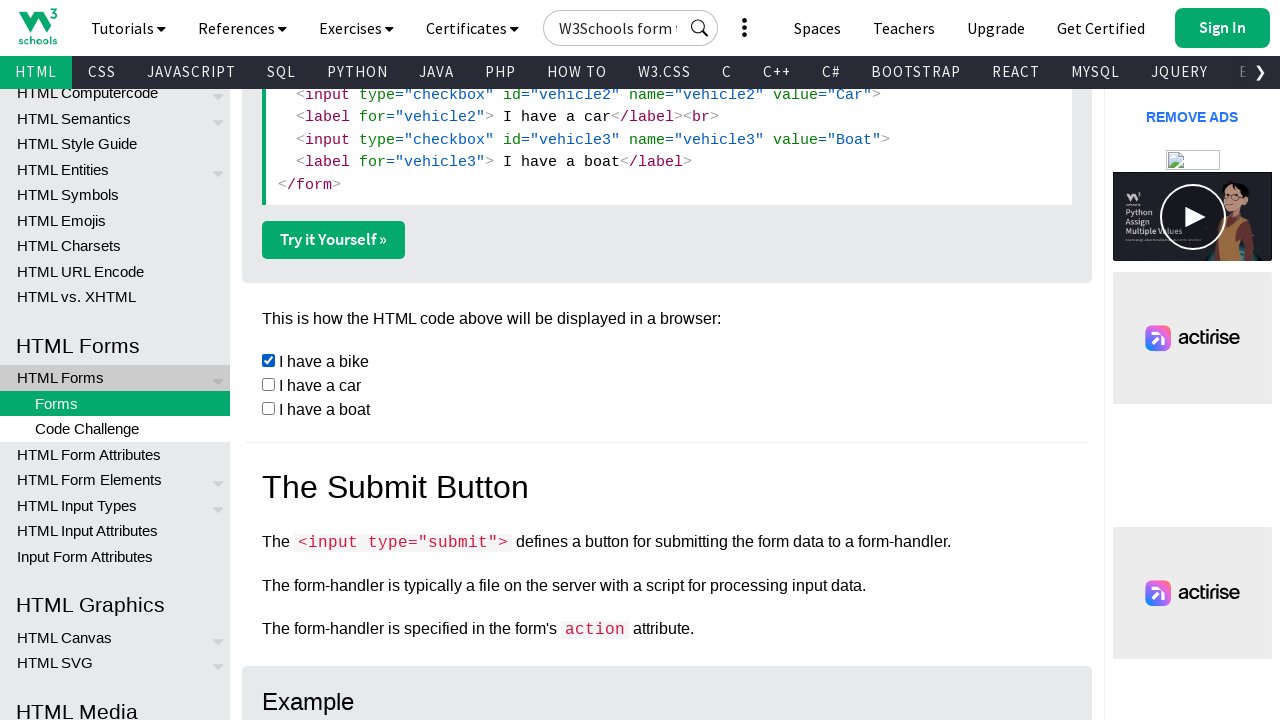

Checked a checkbox at (268, 384) on input[type="checkbox"] >> nth=3
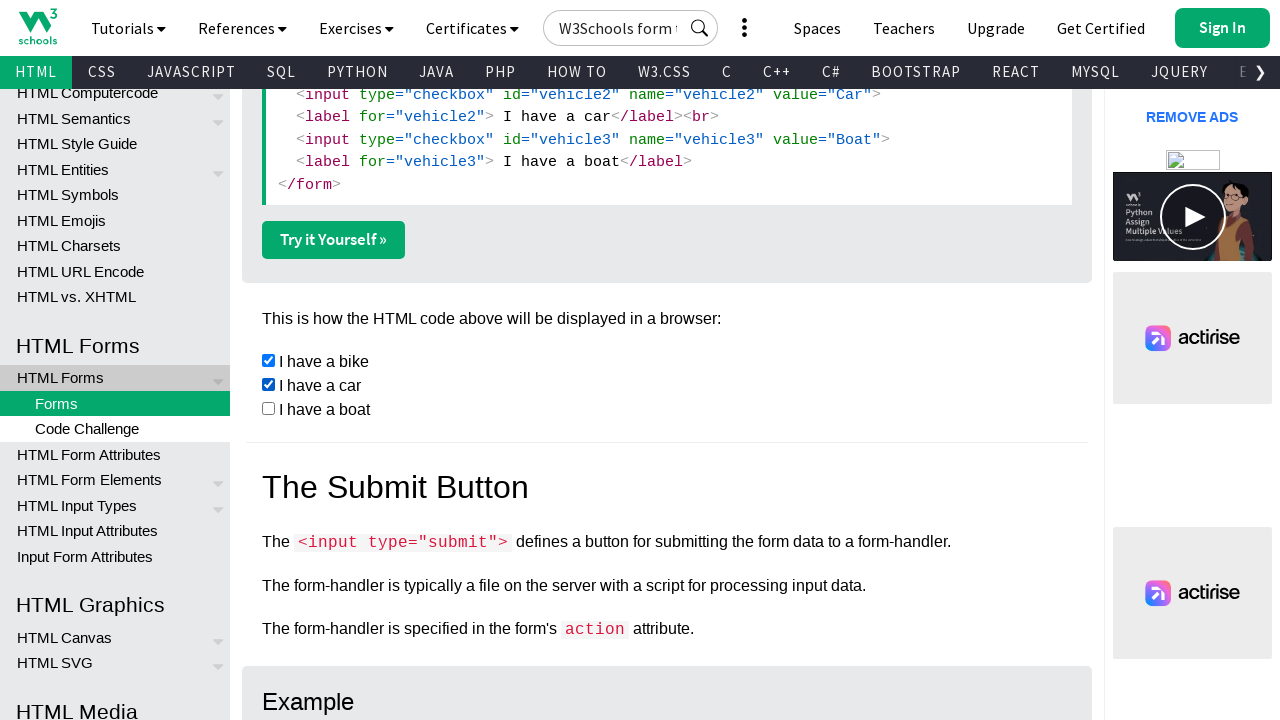

Checked a checkbox at (268, 408) on input[type="checkbox"] >> nth=4
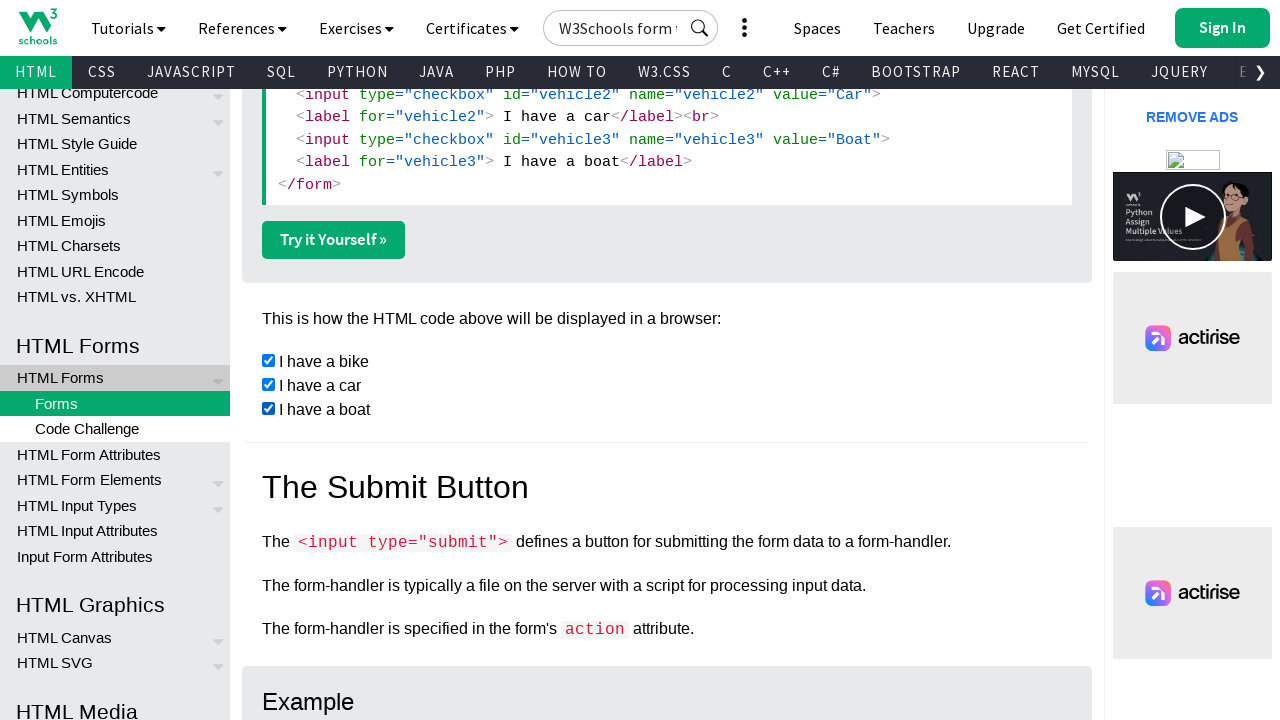

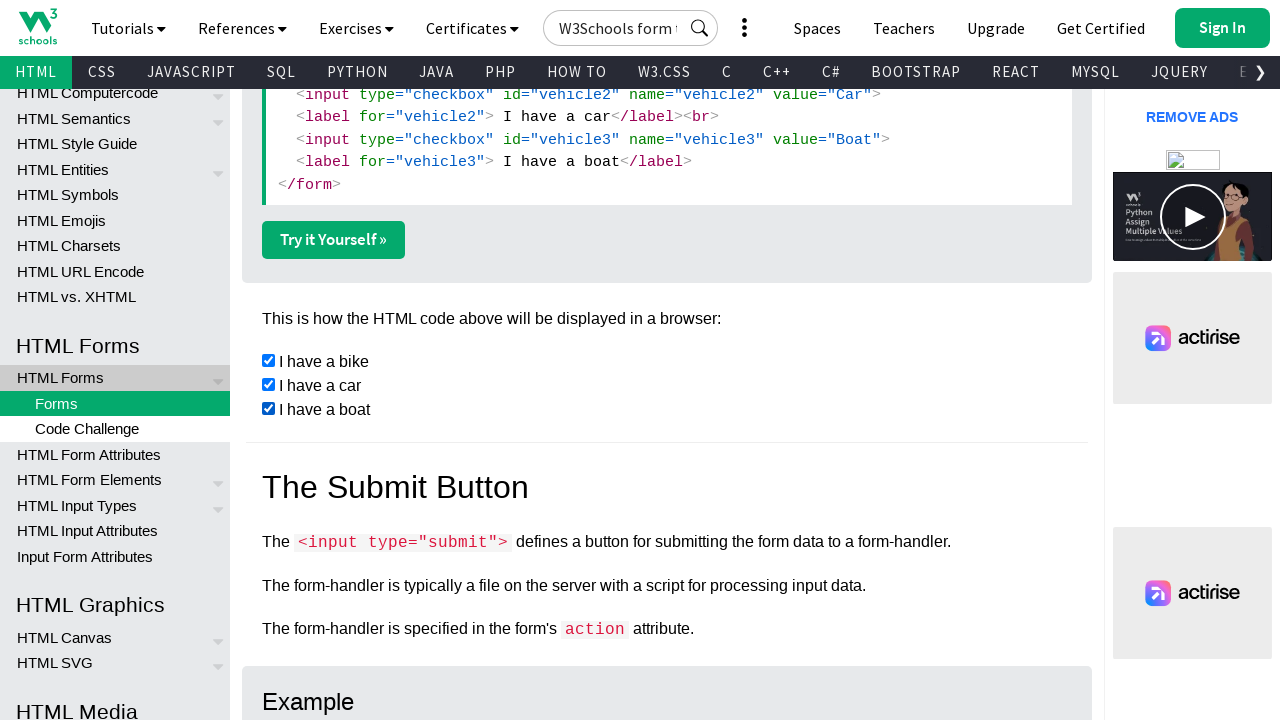